Tests clicking various button types (div button, origin button, input button, and styled buttons like Primary, Dashed, Text, Link, Icon) and verifies the click confirmation message appears

Starting URL: https://test-with-me-app.vercel.app/learning/web-elements/elements/button

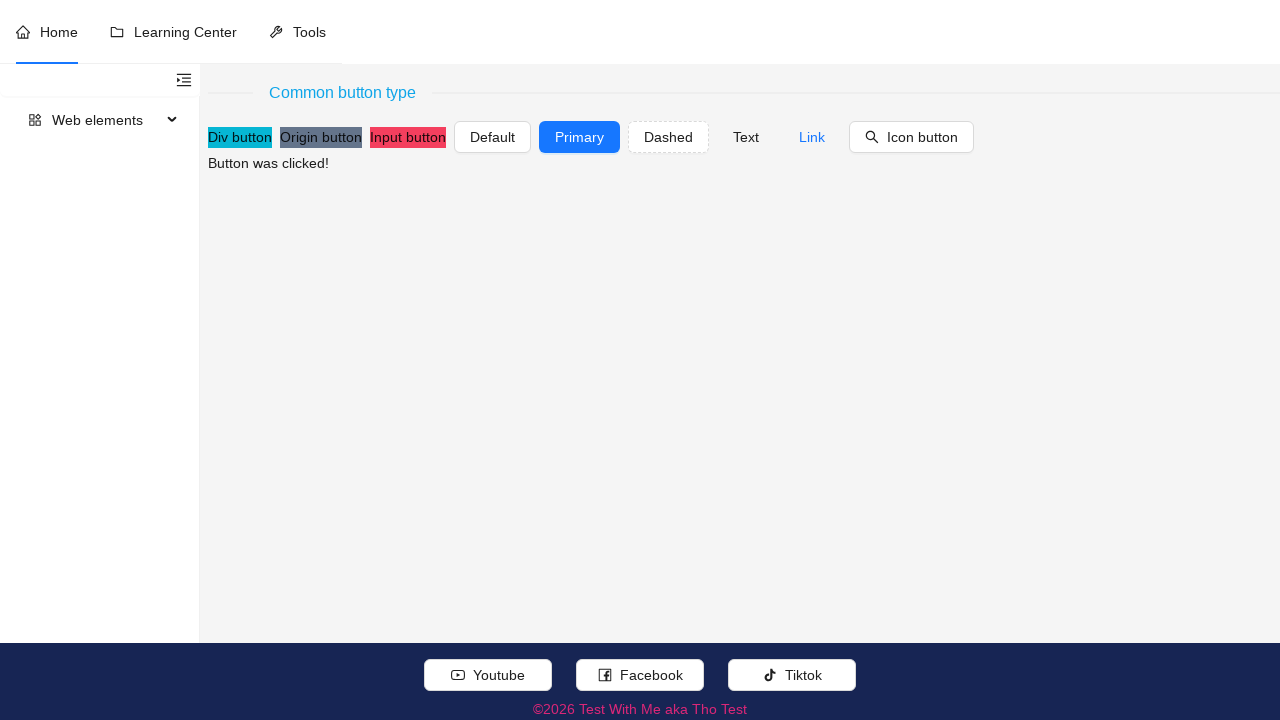

Clicked 'Div button' button at (240, 137) on //button[normalize-space(.//text())='Div button'] | //*[@role='button' and norma
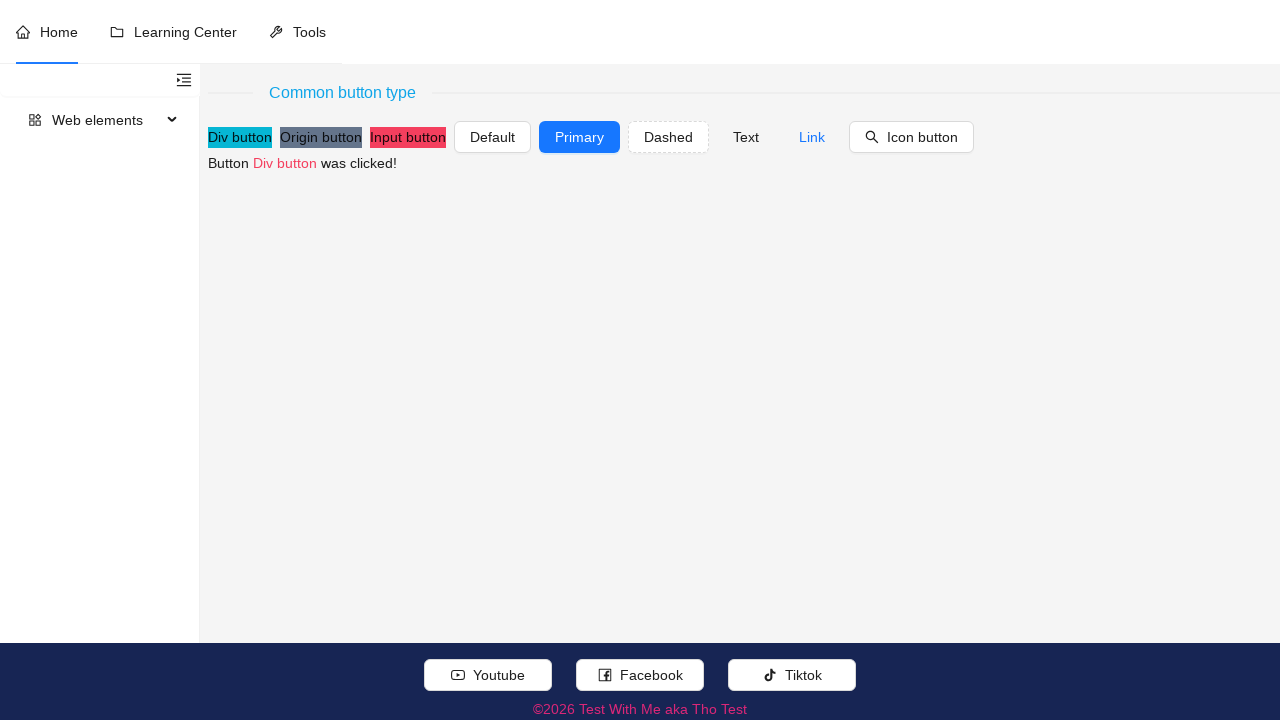

Confirmed 'Div button' button click message appeared
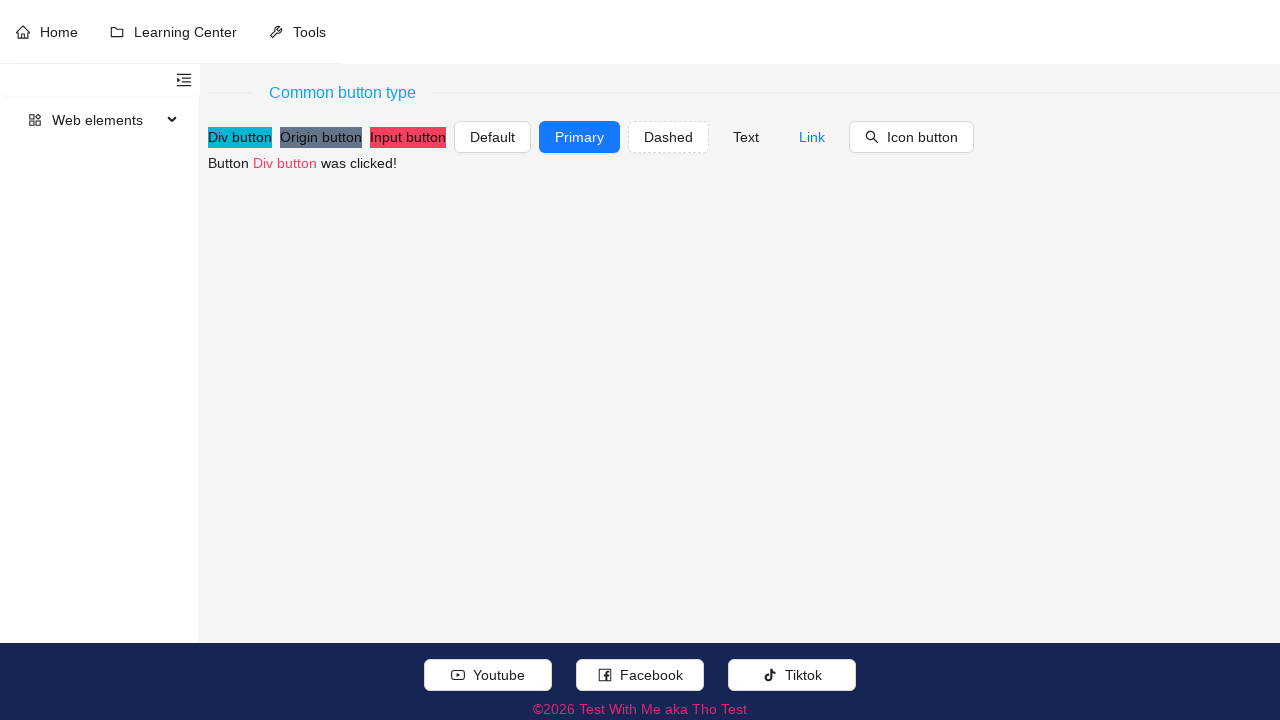

Reloaded page to reset state for next button test
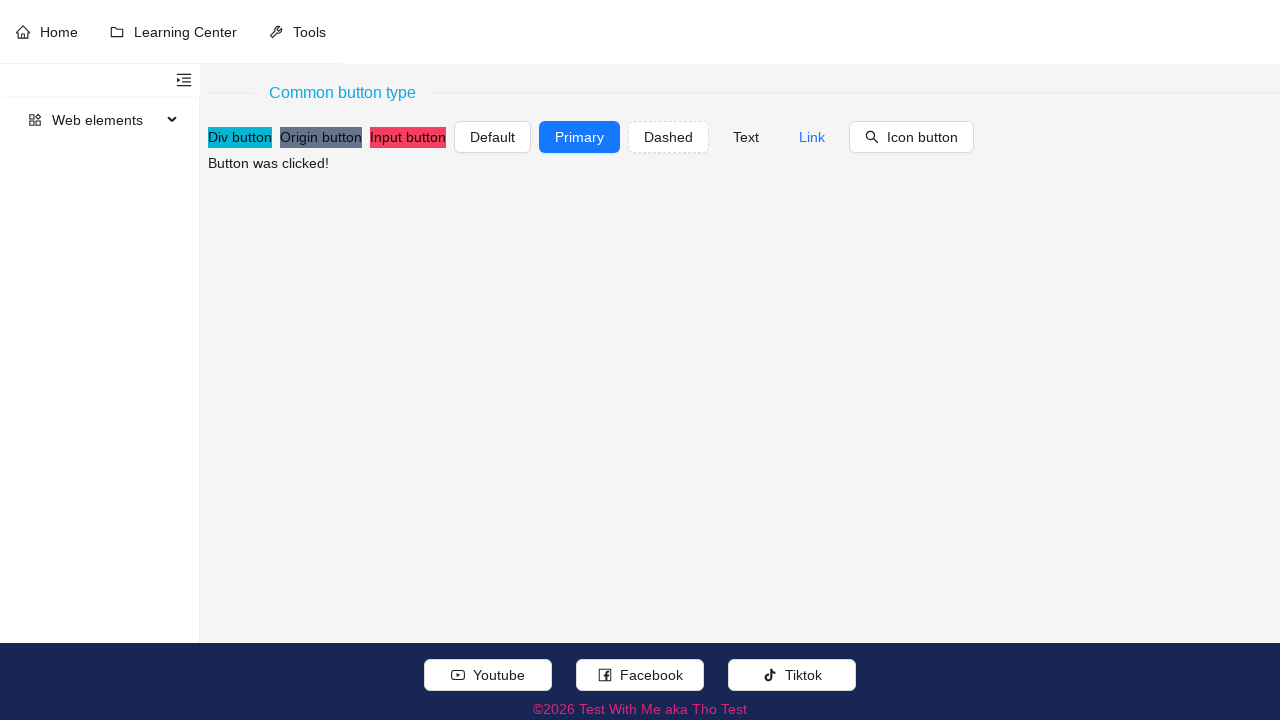

Clicked 'Origin button' button at (321, 137) on //button[normalize-space(.//text())='Origin button'] | //*[@role='button' and no
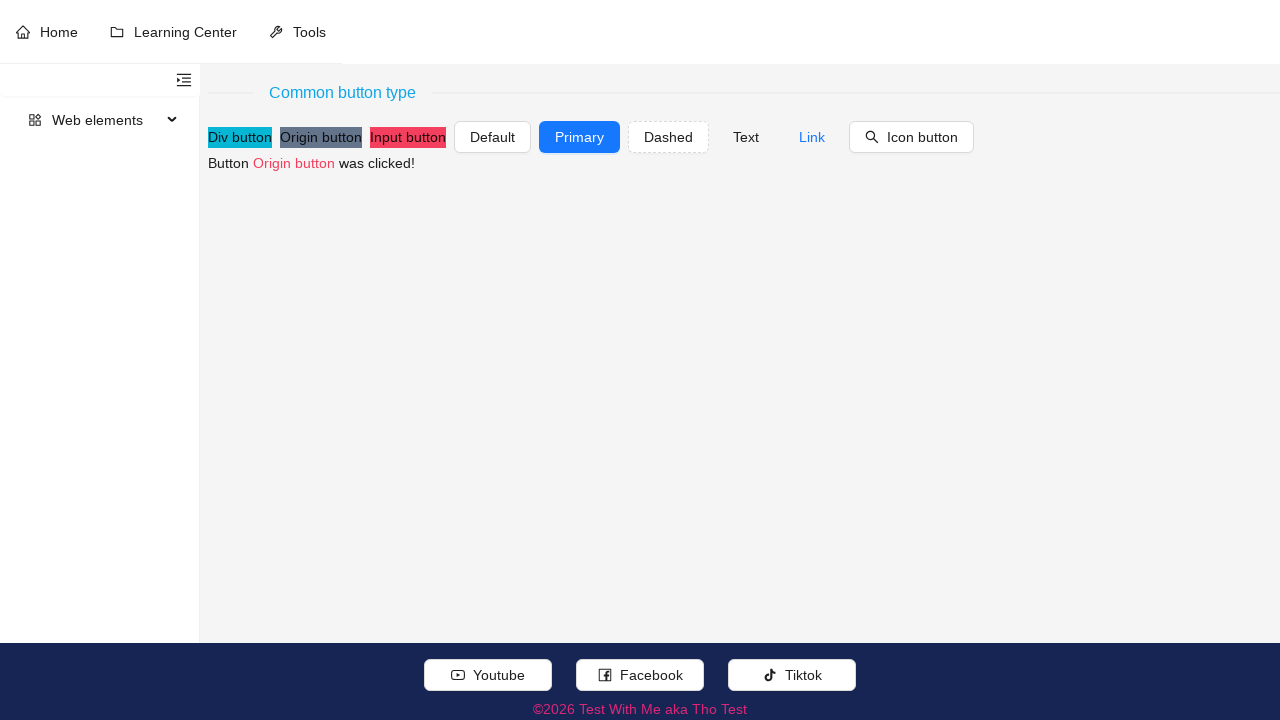

Confirmed 'Origin button' button click message appeared
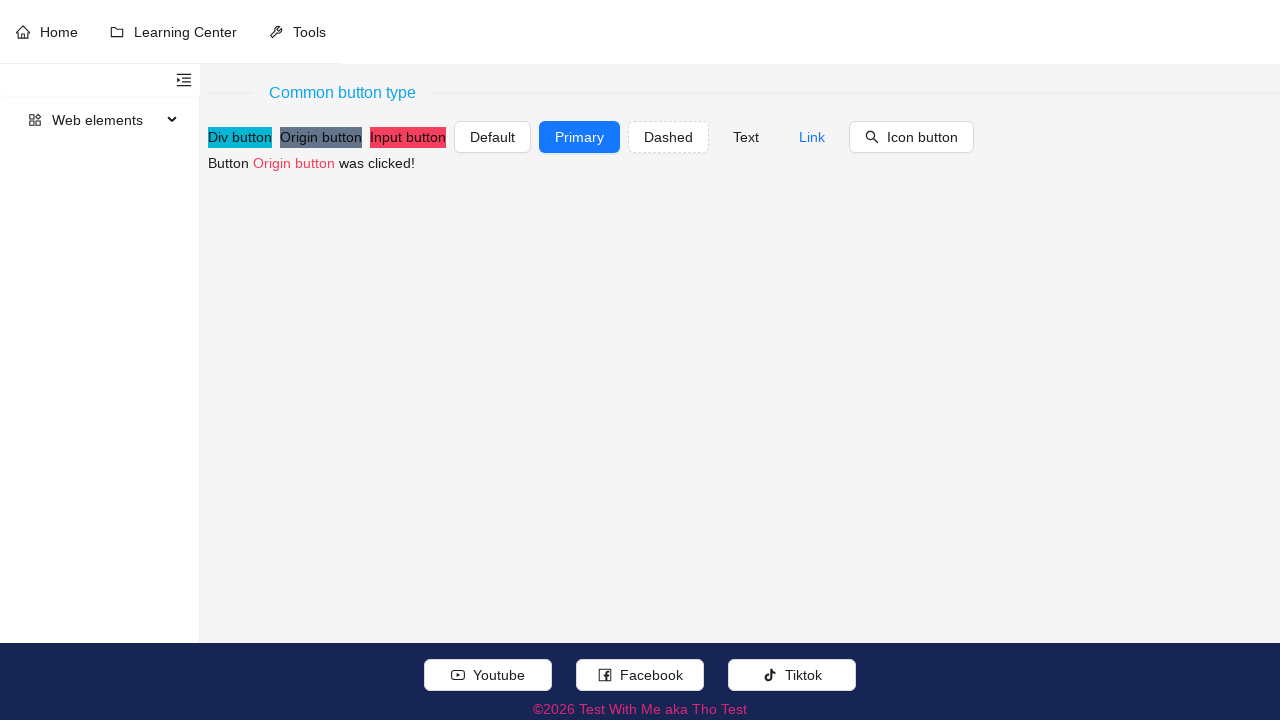

Reloaded page to reset state for next button test
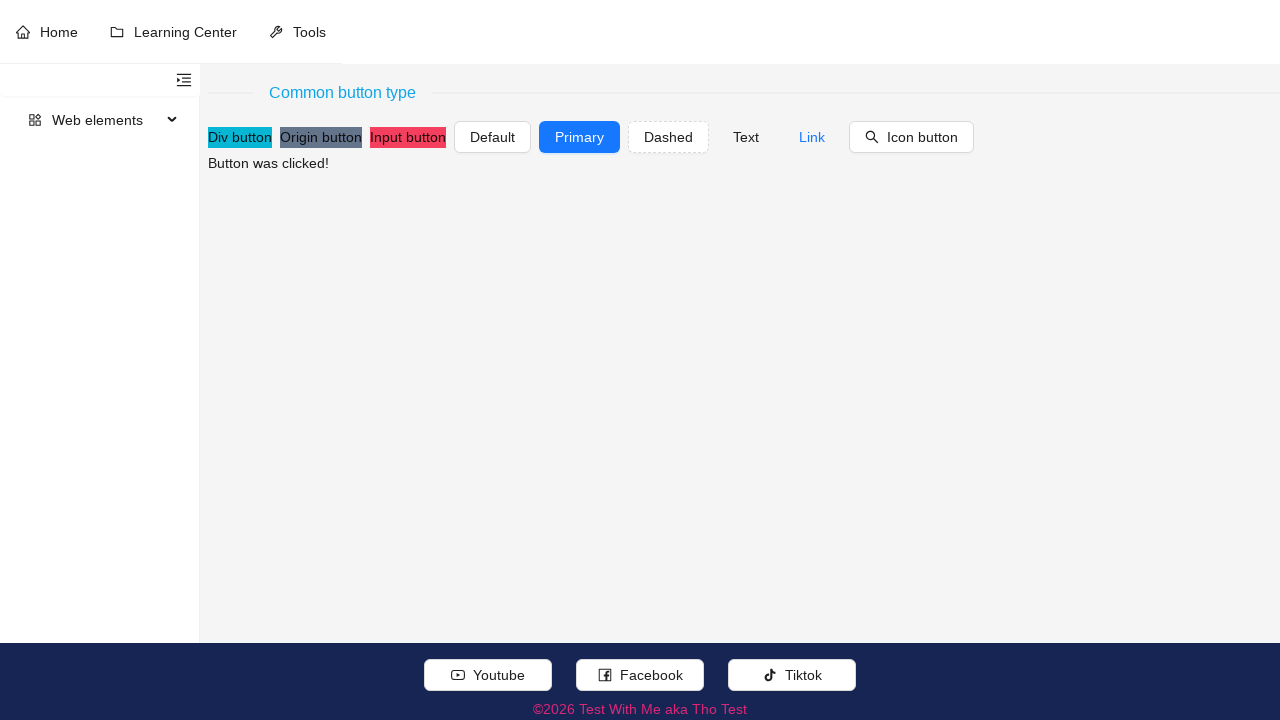

Clicked 'Input button' button at (408, 137) on //button[normalize-space(.//text())='Input button'] | //*[@role='button' and nor
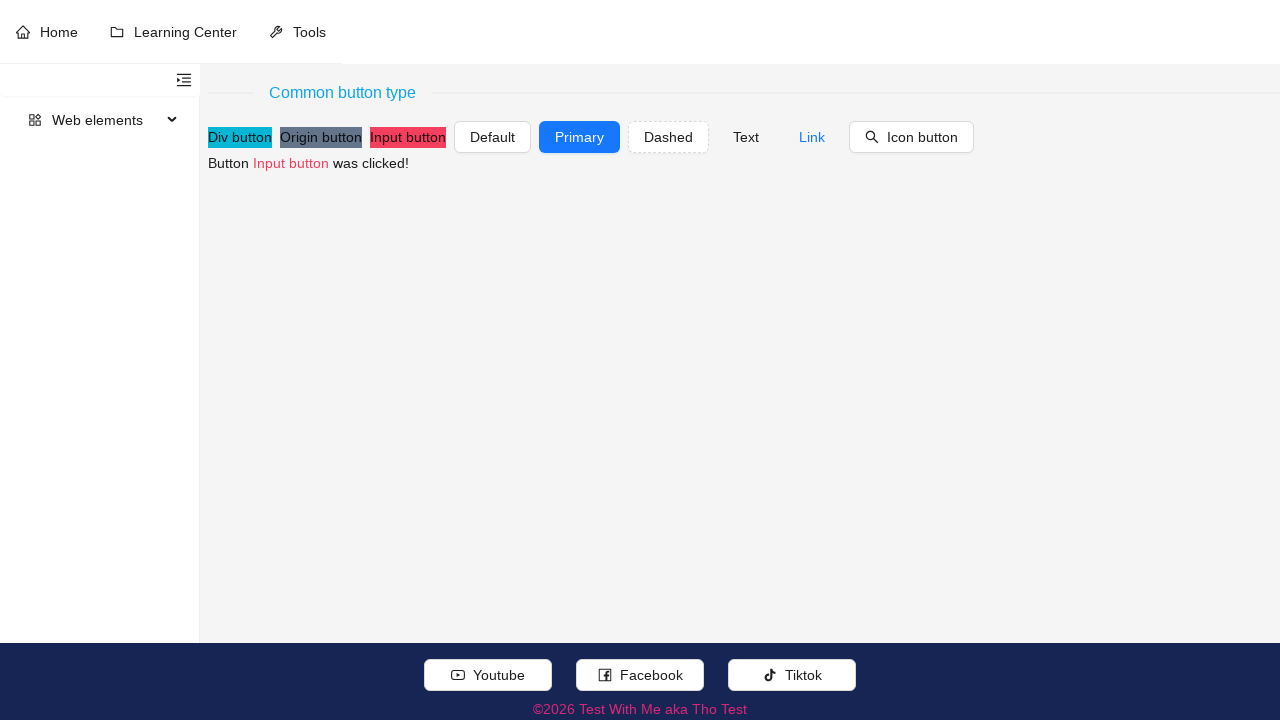

Confirmed 'Input button' button click message appeared
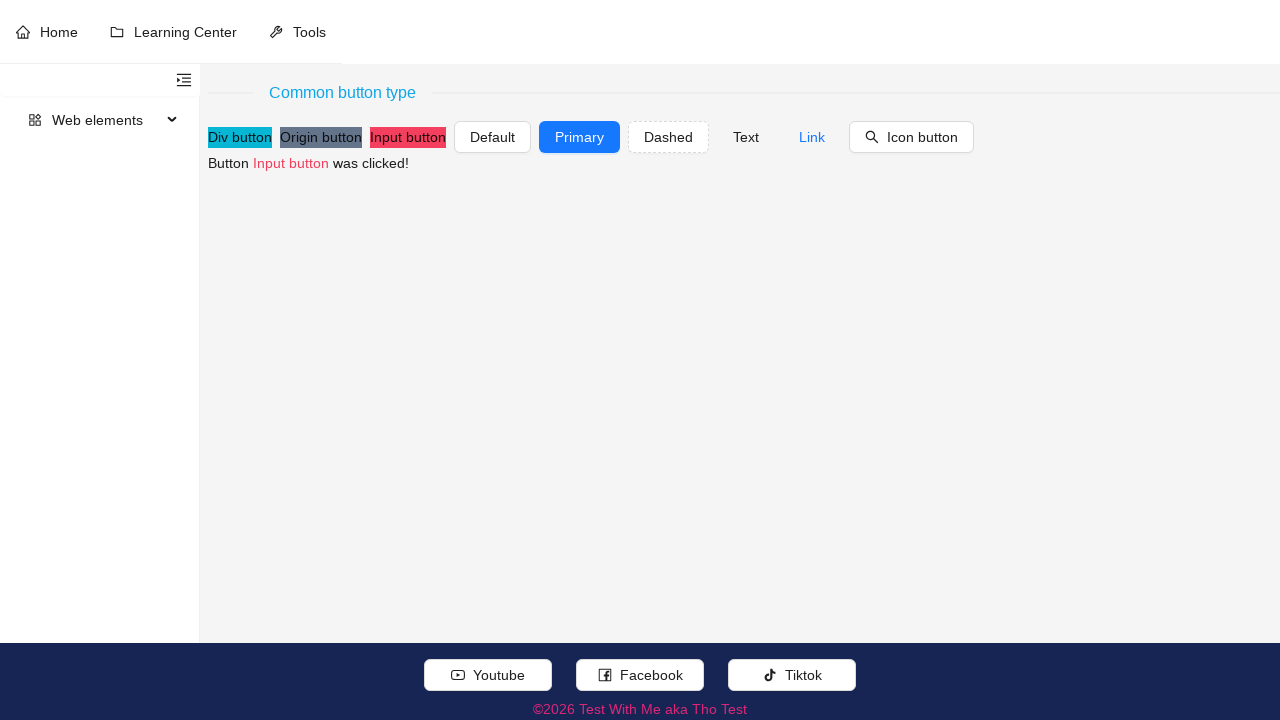

Reloaded page to reset state for next button test
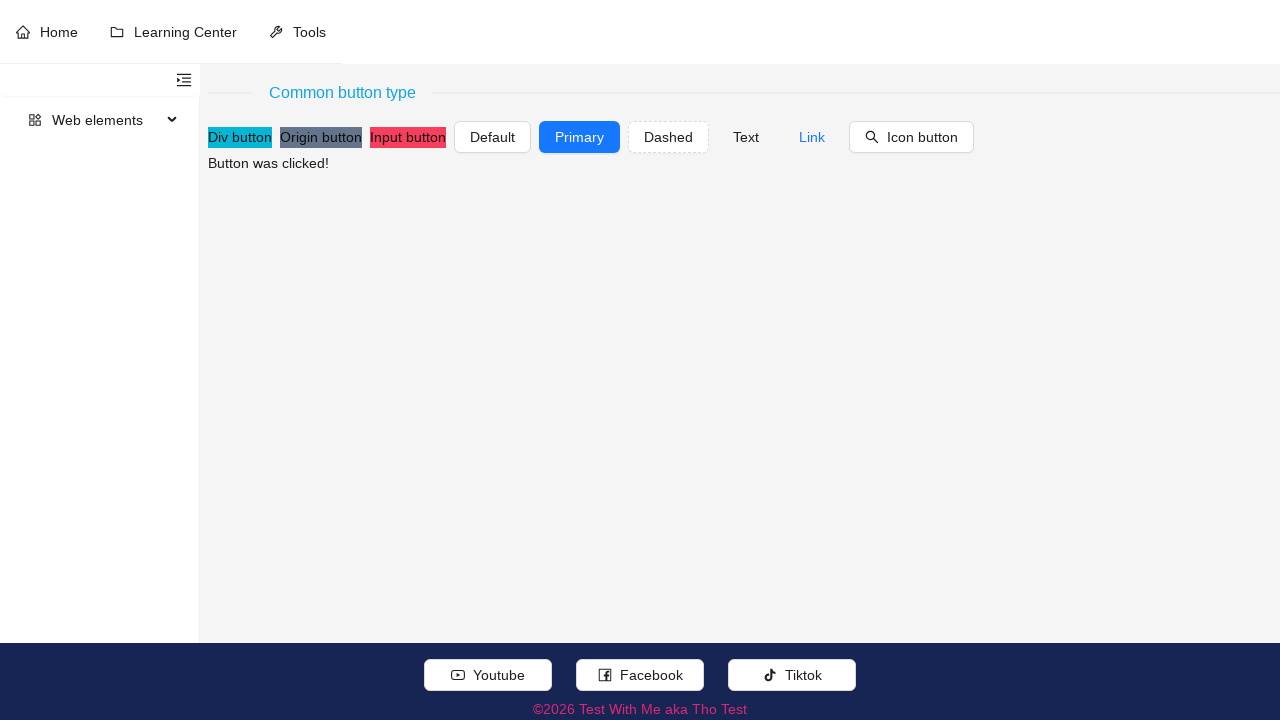

Clicked 'Default' button at (492, 137) on //button[normalize-space(.//text())='Default'] | //*[@role='button' and normaliz
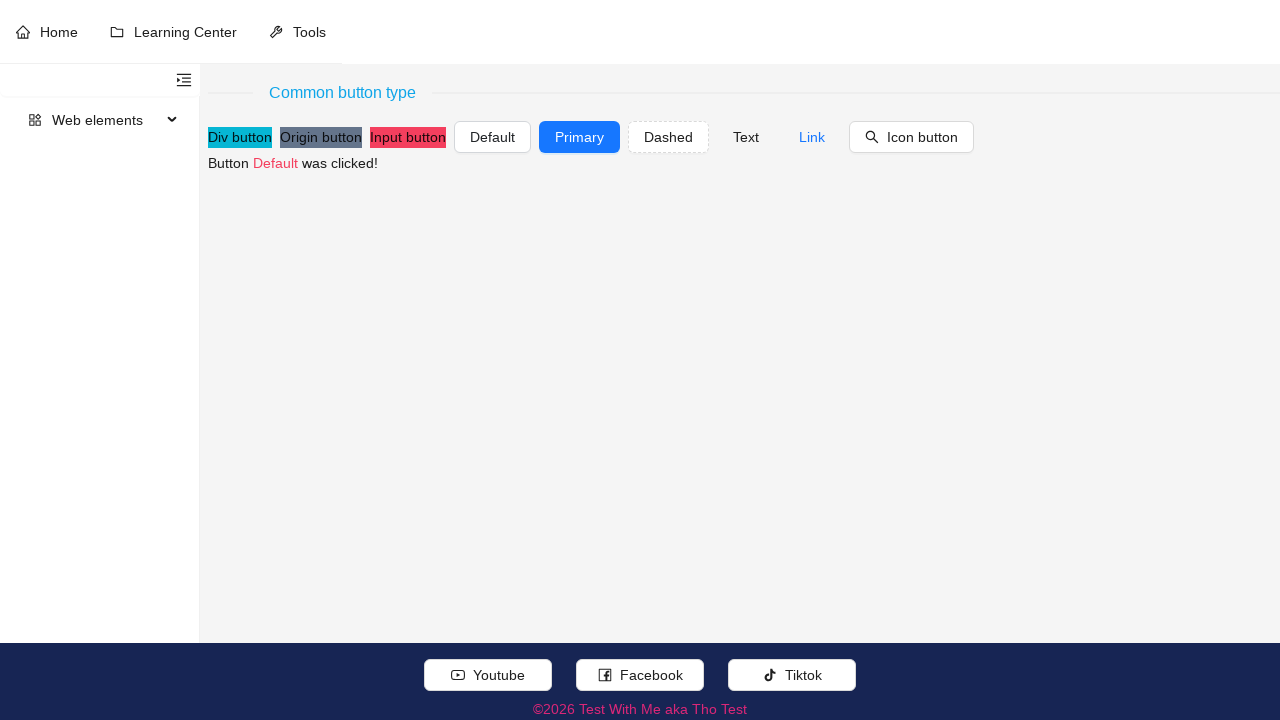

Confirmed 'Default' button click message appeared
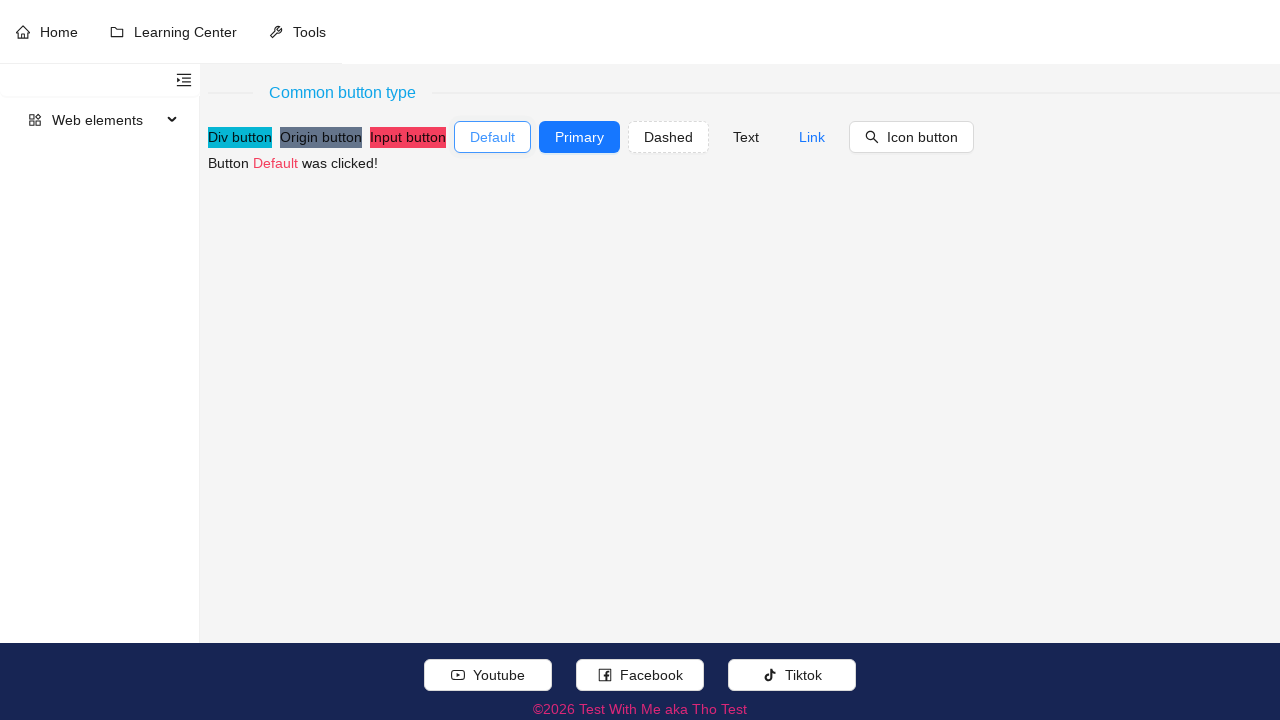

Reloaded page to reset state for next button test
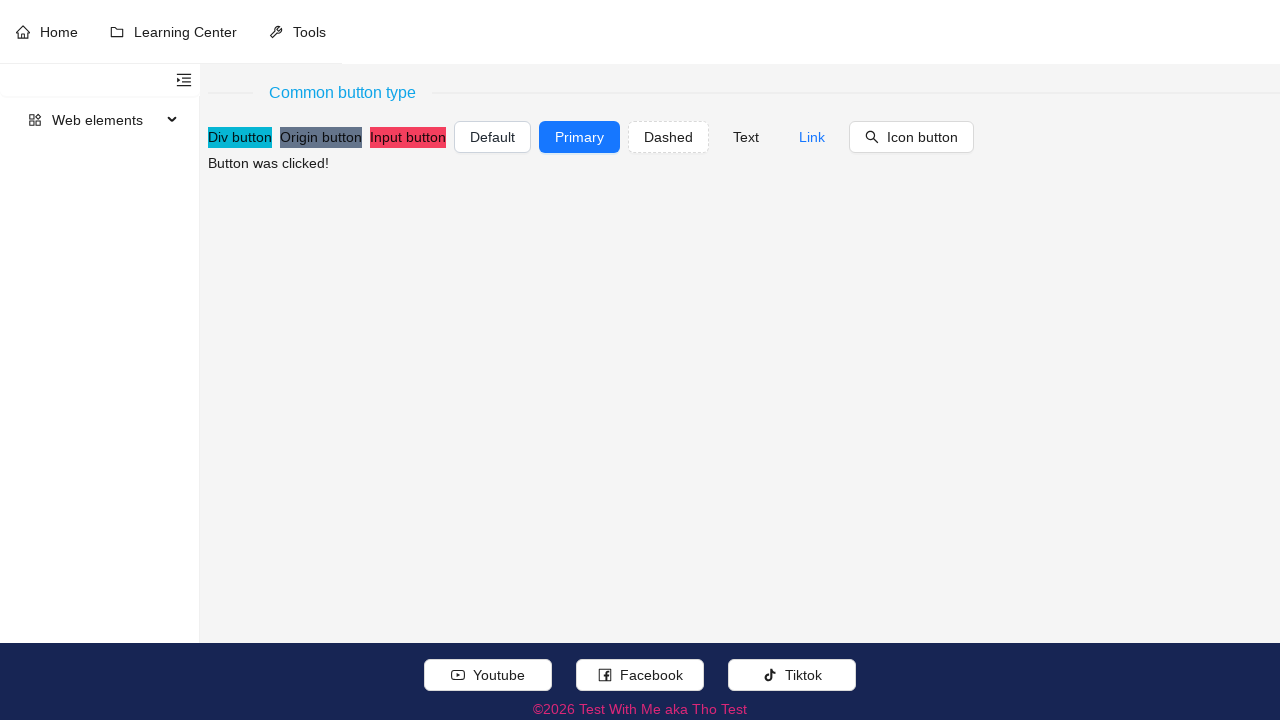

Clicked 'Primary' button at (580, 137) on //button[normalize-space(.//text())='Primary'] | //*[@role='button' and normaliz
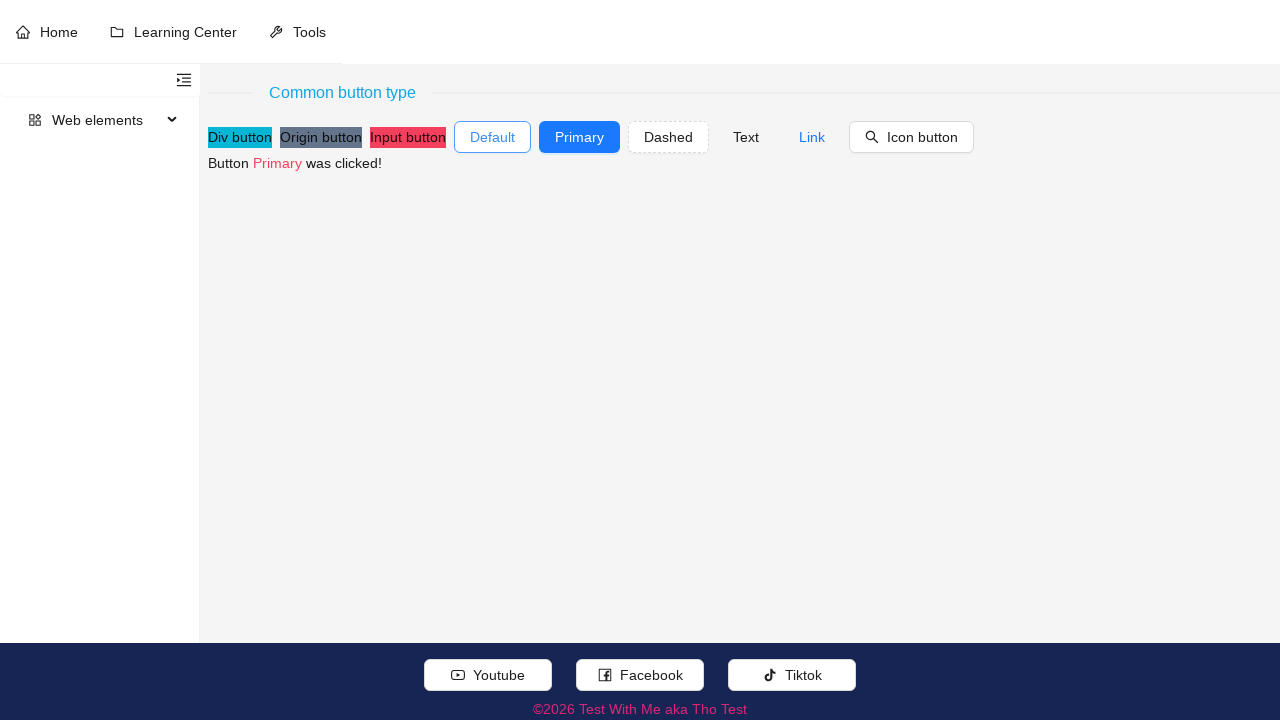

Confirmed 'Primary' button click message appeared
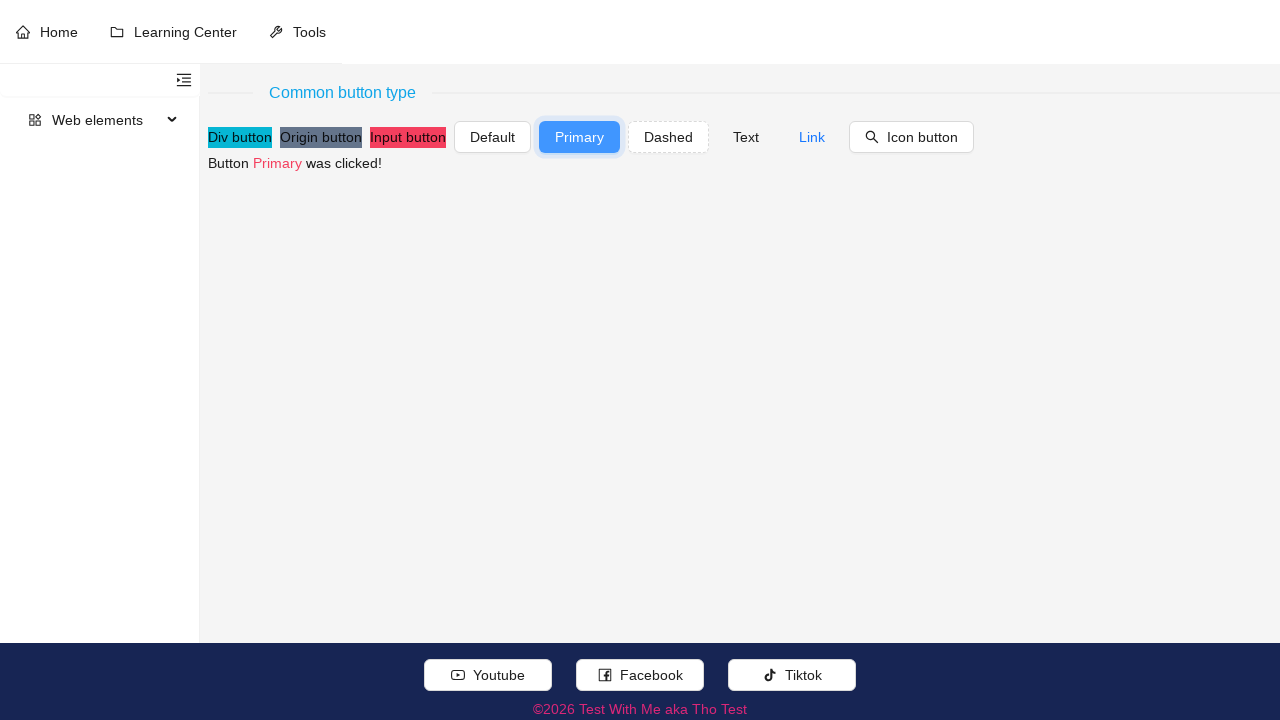

Reloaded page to reset state for next button test
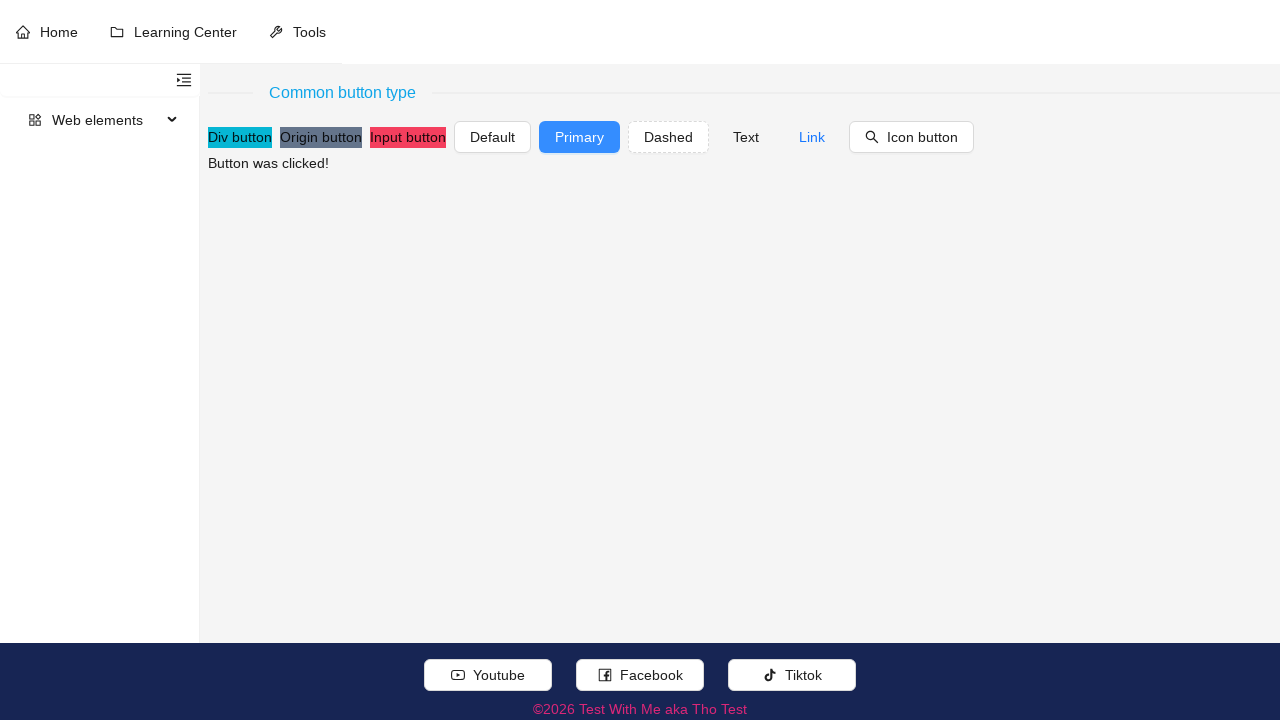

Clicked 'Dashed' button at (668, 137) on //button[normalize-space(.//text())='Dashed'] | //*[@role='button' and normalize
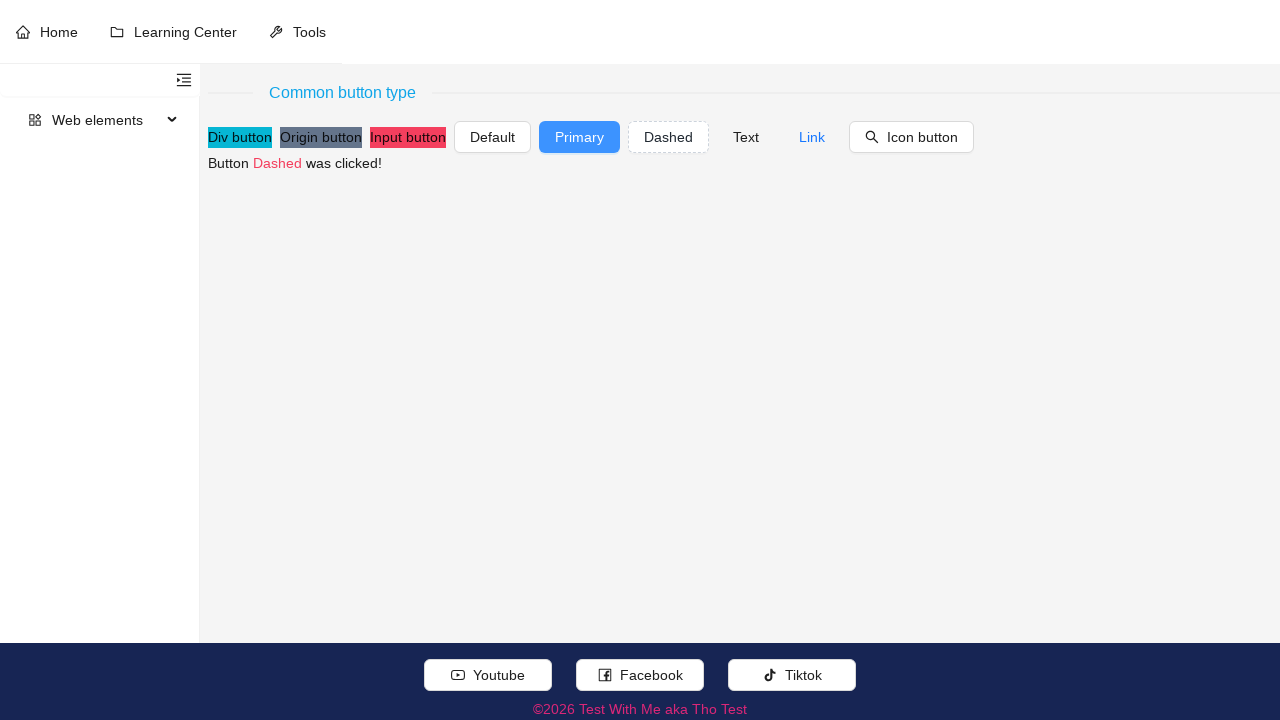

Confirmed 'Dashed' button click message appeared
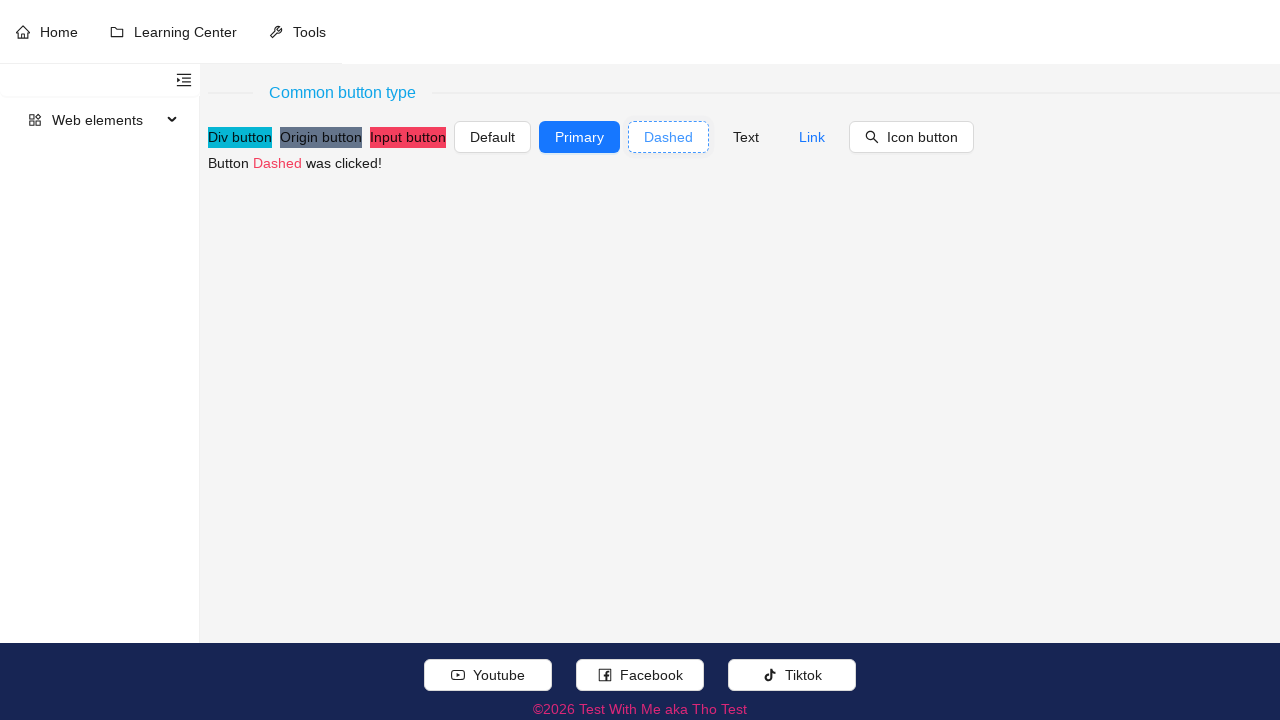

Reloaded page to reset state for next button test
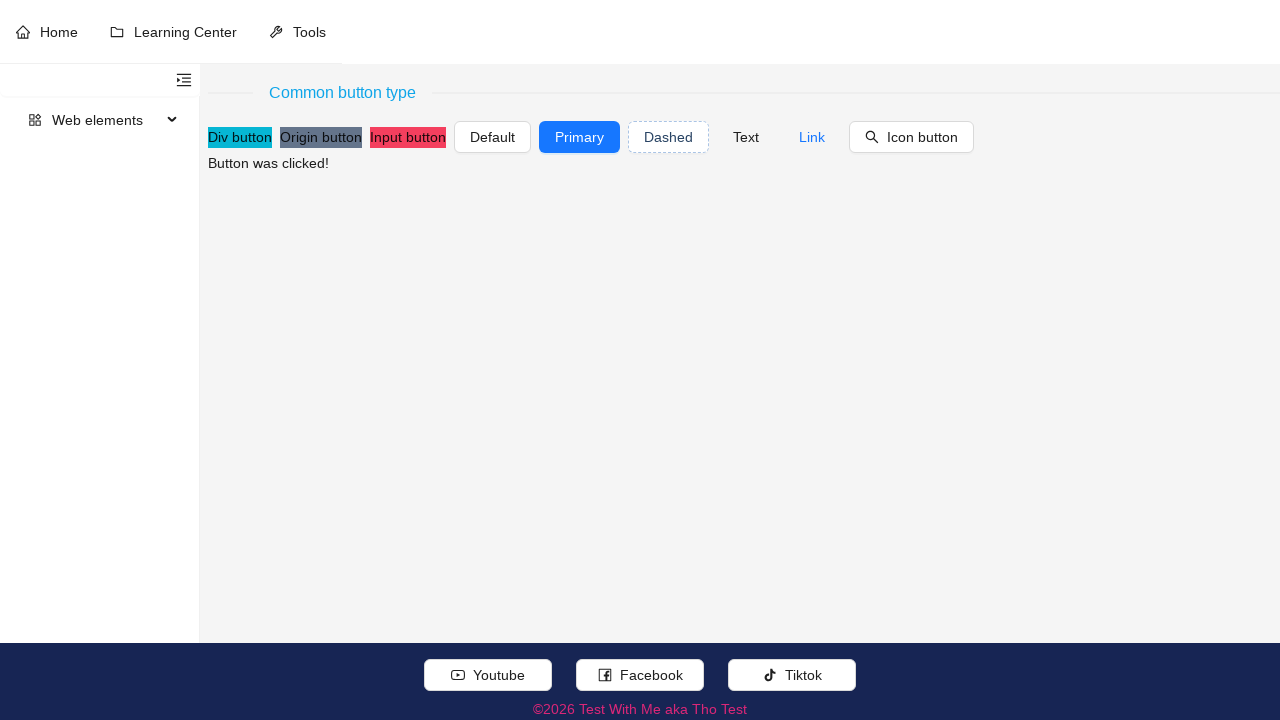

Clicked 'Text' button at (746, 137) on //button[normalize-space(.//text())='Text'] | //*[@role='button' and normalize-s
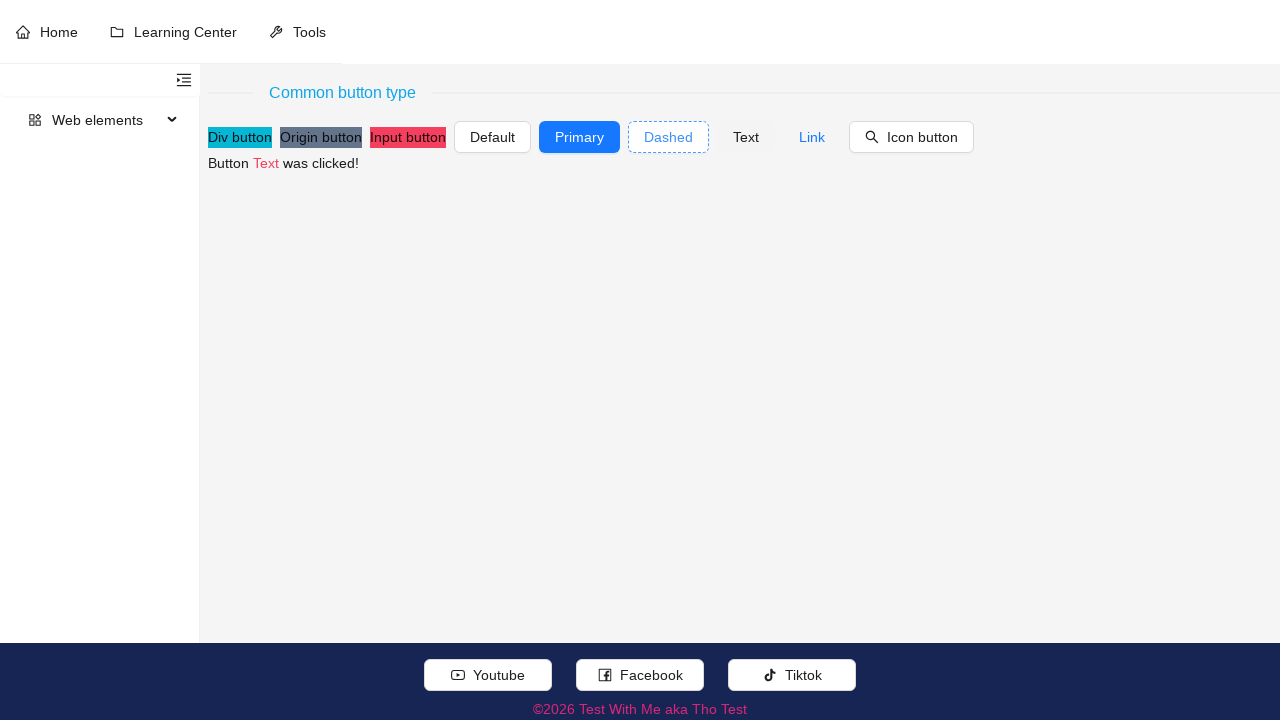

Confirmed 'Text' button click message appeared
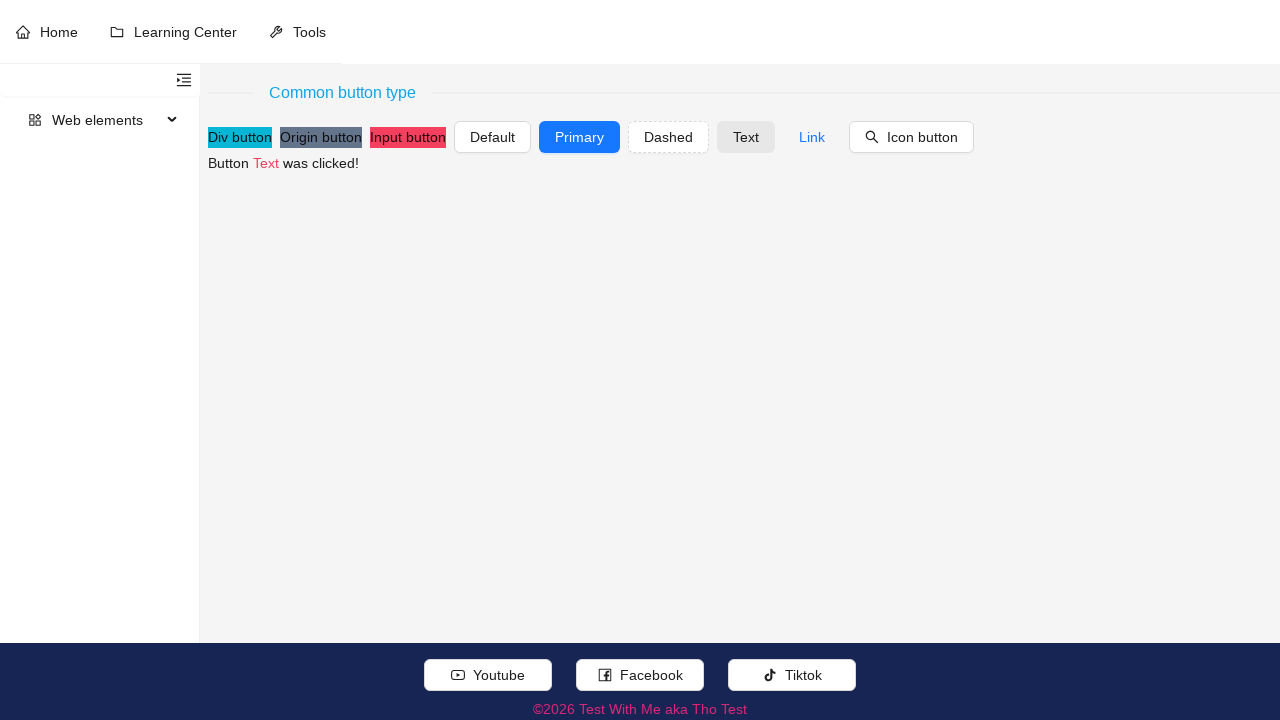

Reloaded page to reset state for next button test
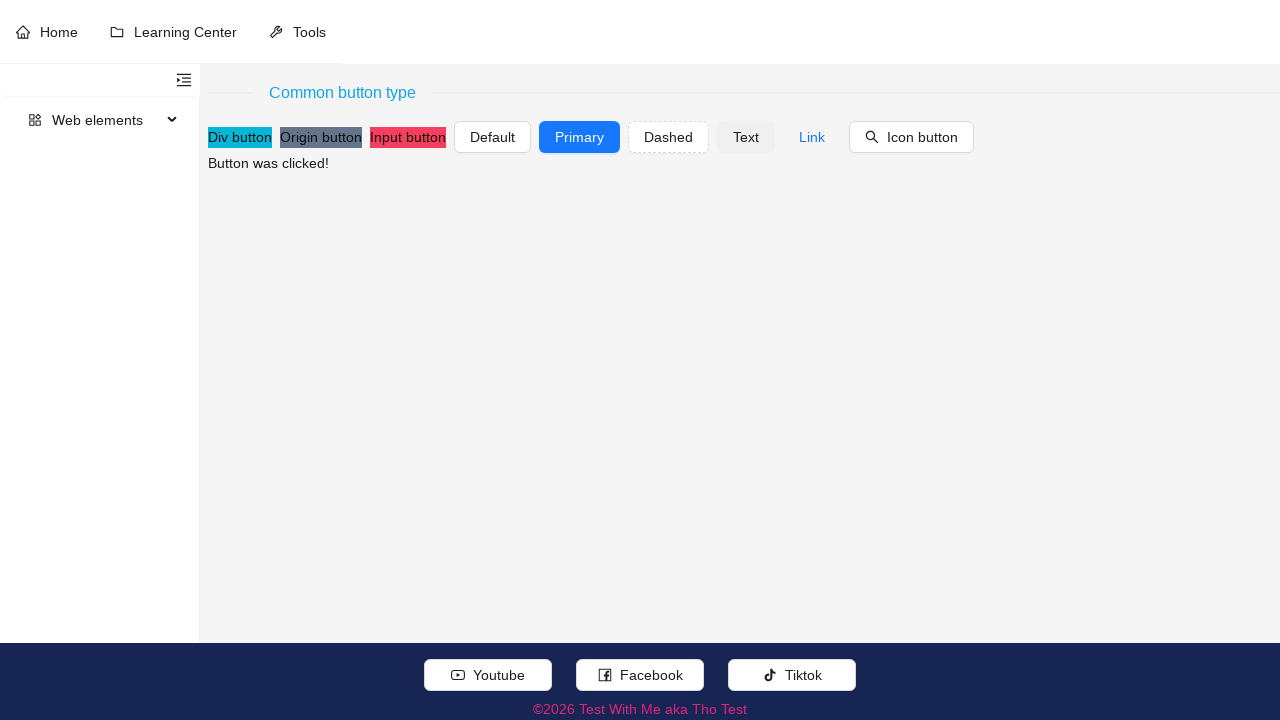

Clicked 'Link' button at (812, 137) on //button[normalize-space(.//text())='Link'] | //*[@role='button' and normalize-s
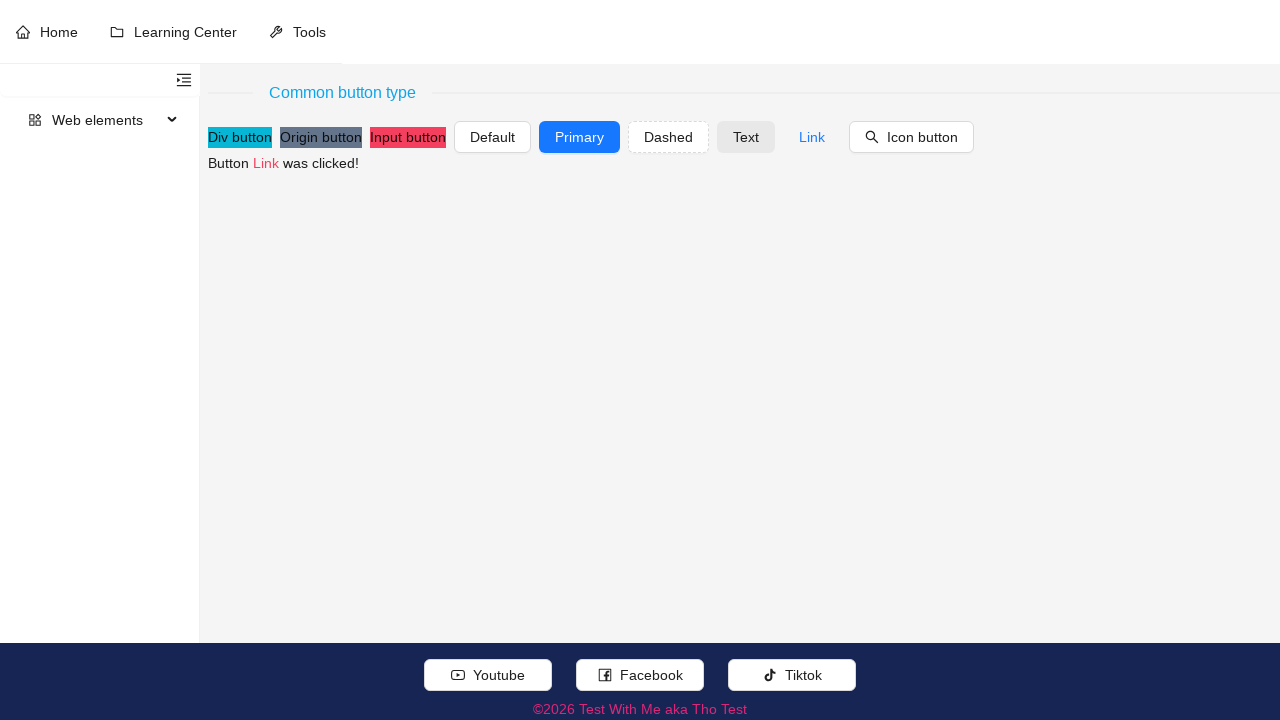

Confirmed 'Link' button click message appeared
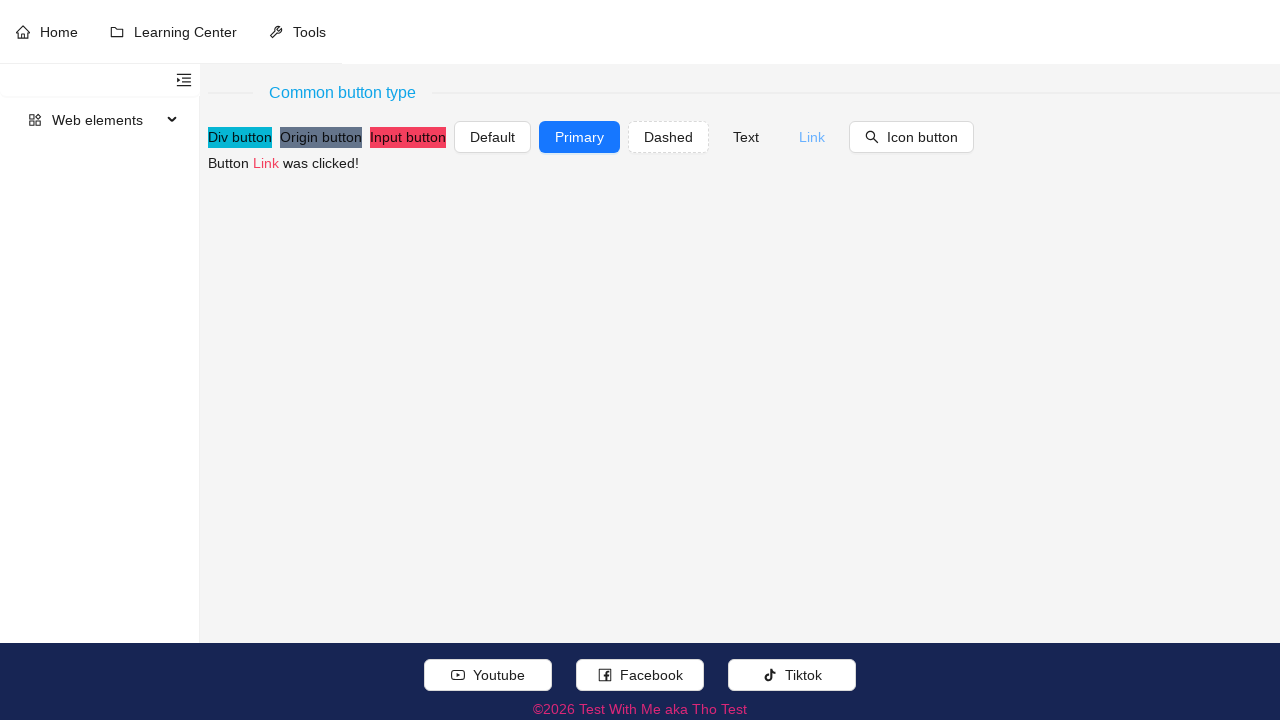

Reloaded page to reset state for next button test
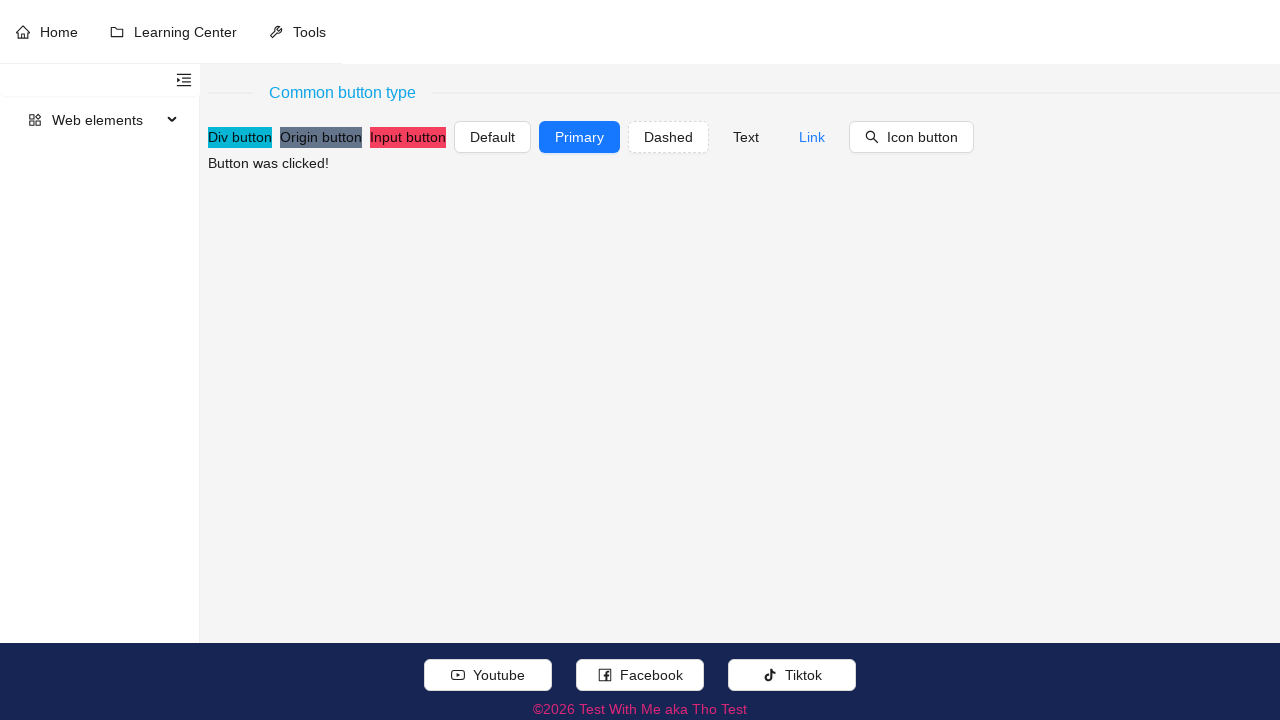

Clicked 'Icon button' button at (912, 137) on //button[normalize-space(.//text())='Icon button'] | //*[@role='button' and norm
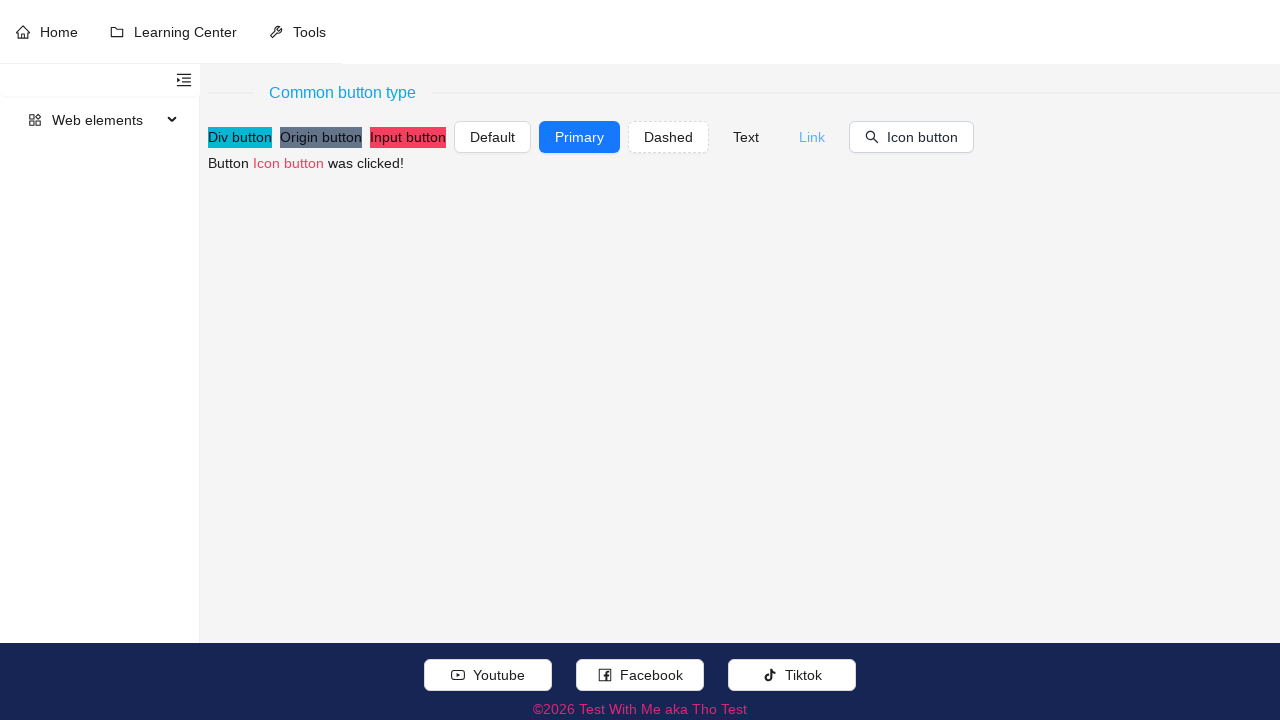

Confirmed 'Icon button' button click message appeared
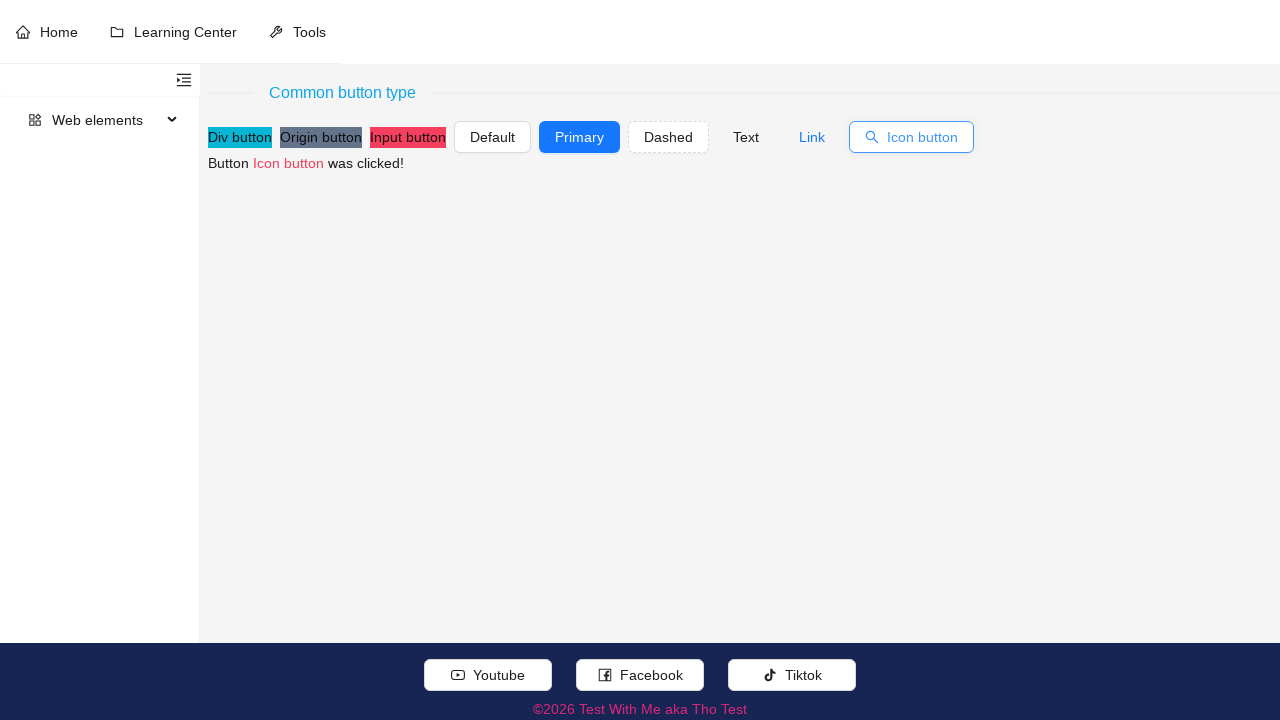

Reloaded page to reset state for next button test
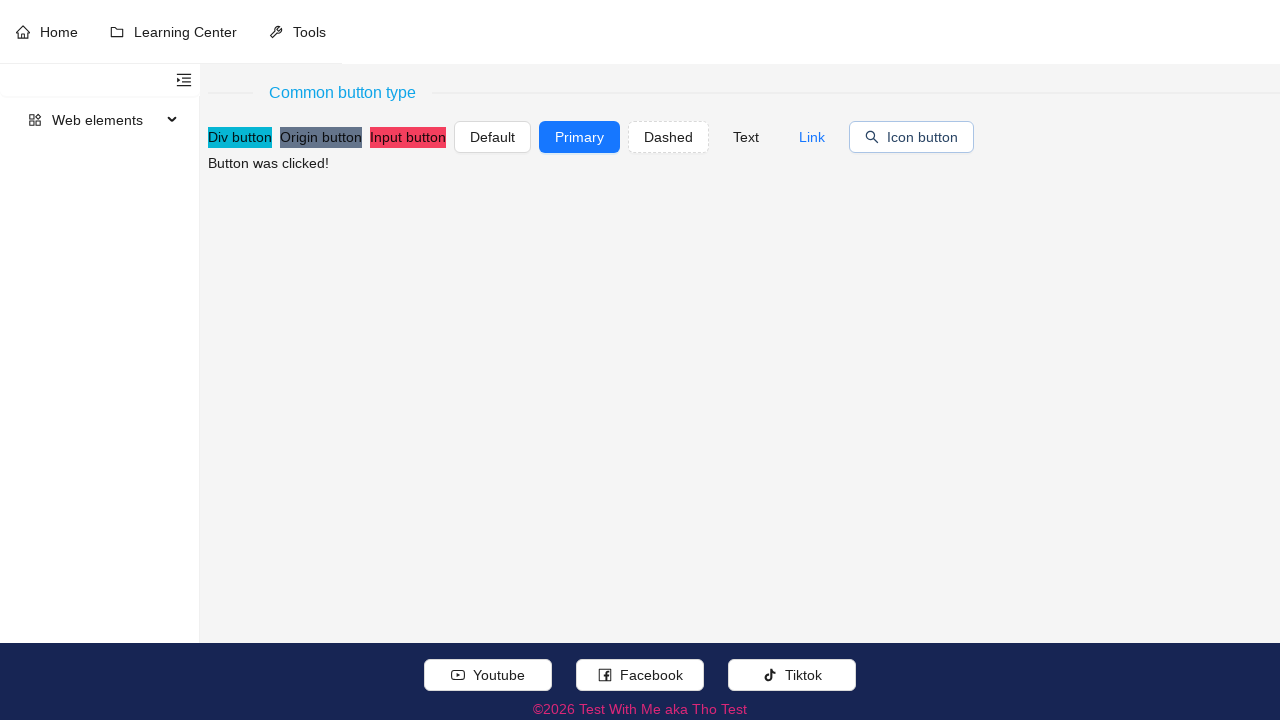

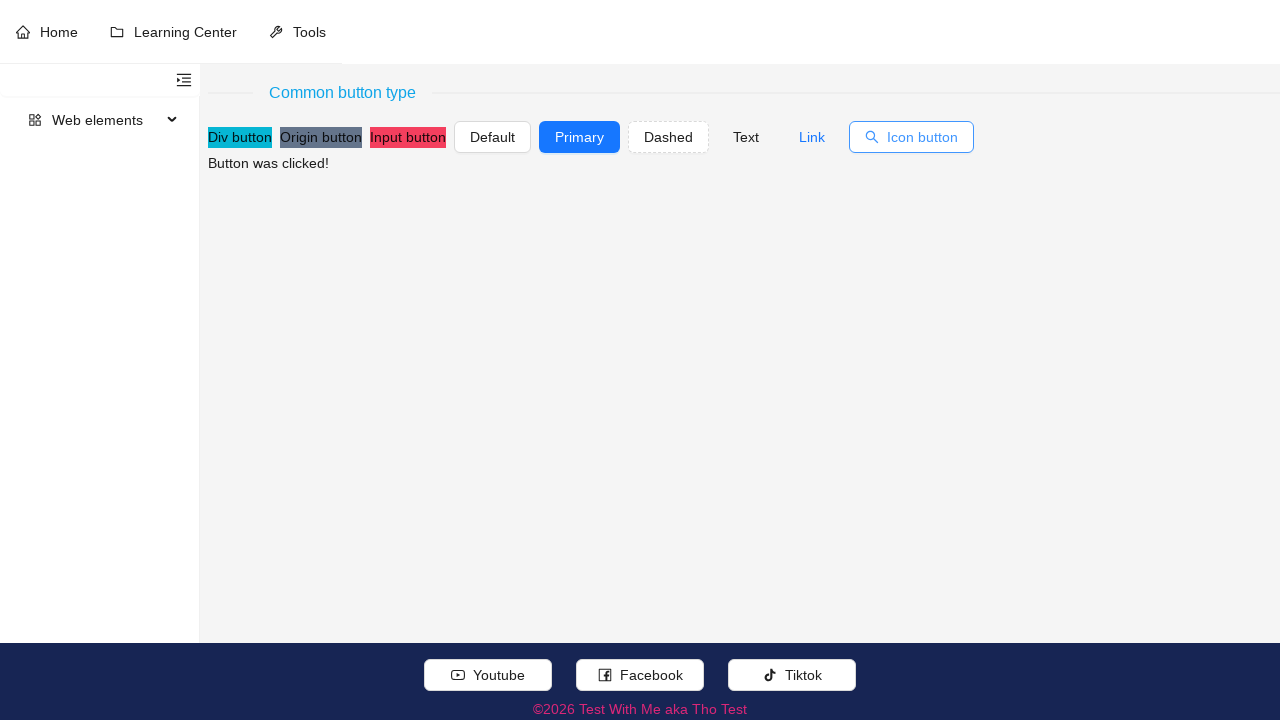